Tests double-click functionality on a button and verifies the resulting message is displayed

Starting URL: https://automationfc.github.io/basic-form/index.html

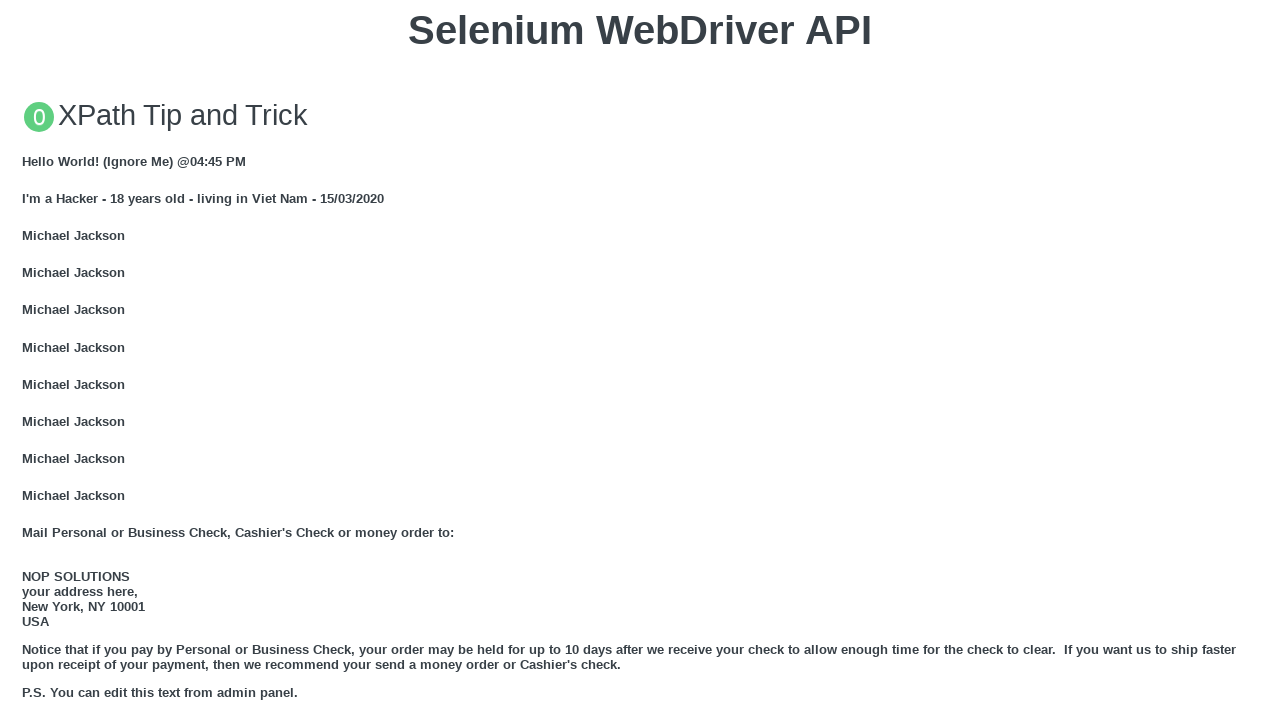

Double click button is visible on the page
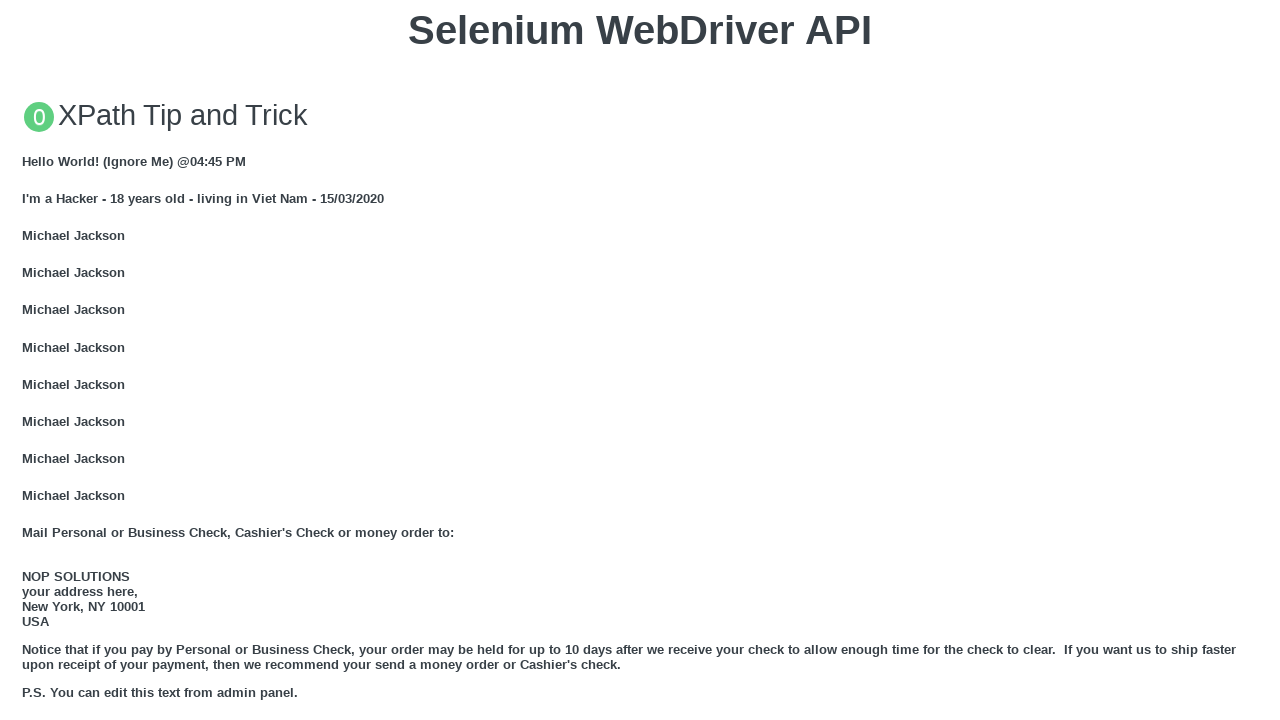

Double clicked the 'Double click me' button at (640, 361) on xpath=//button[text()='Double click me']
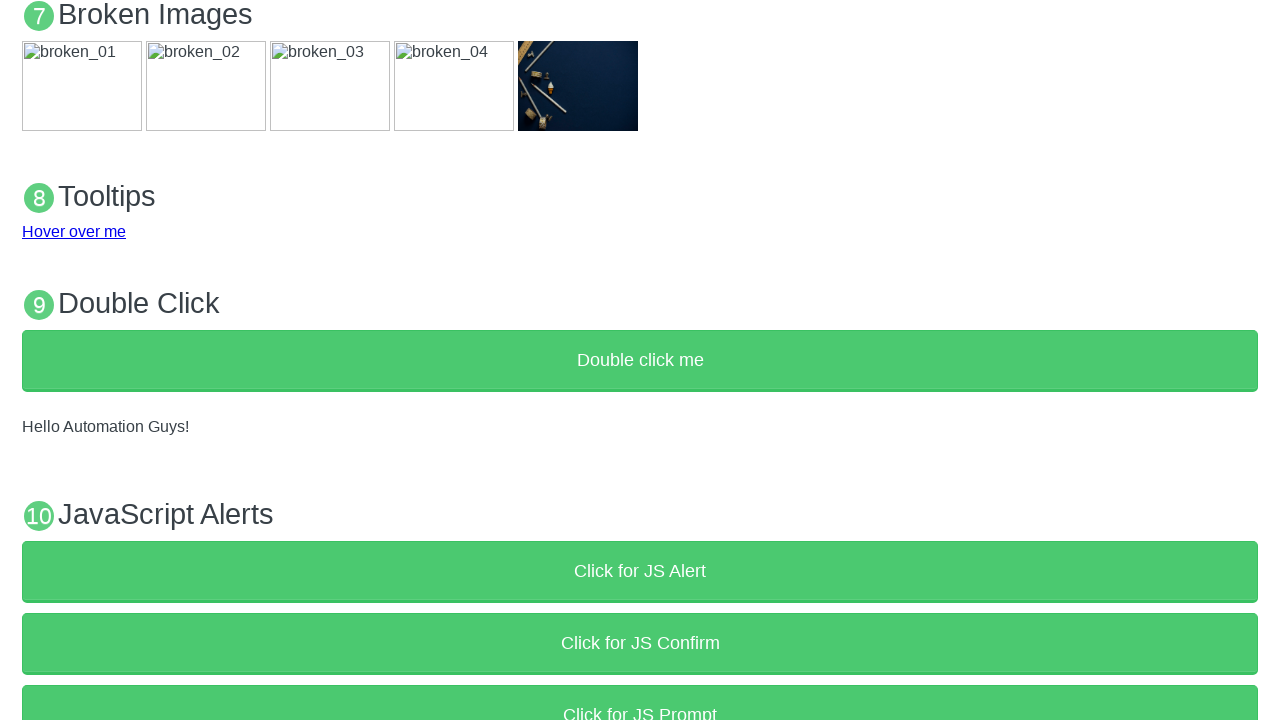

Result message 'Hello Automation Guys!' is displayed after double click
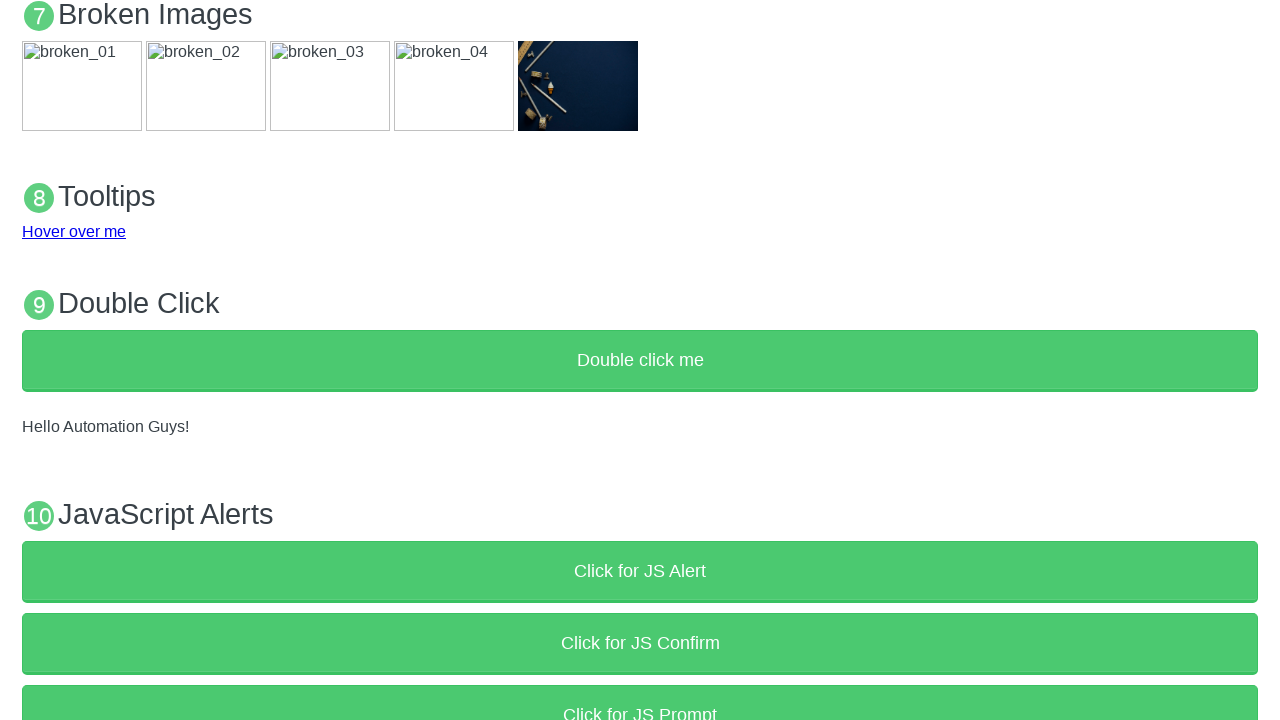

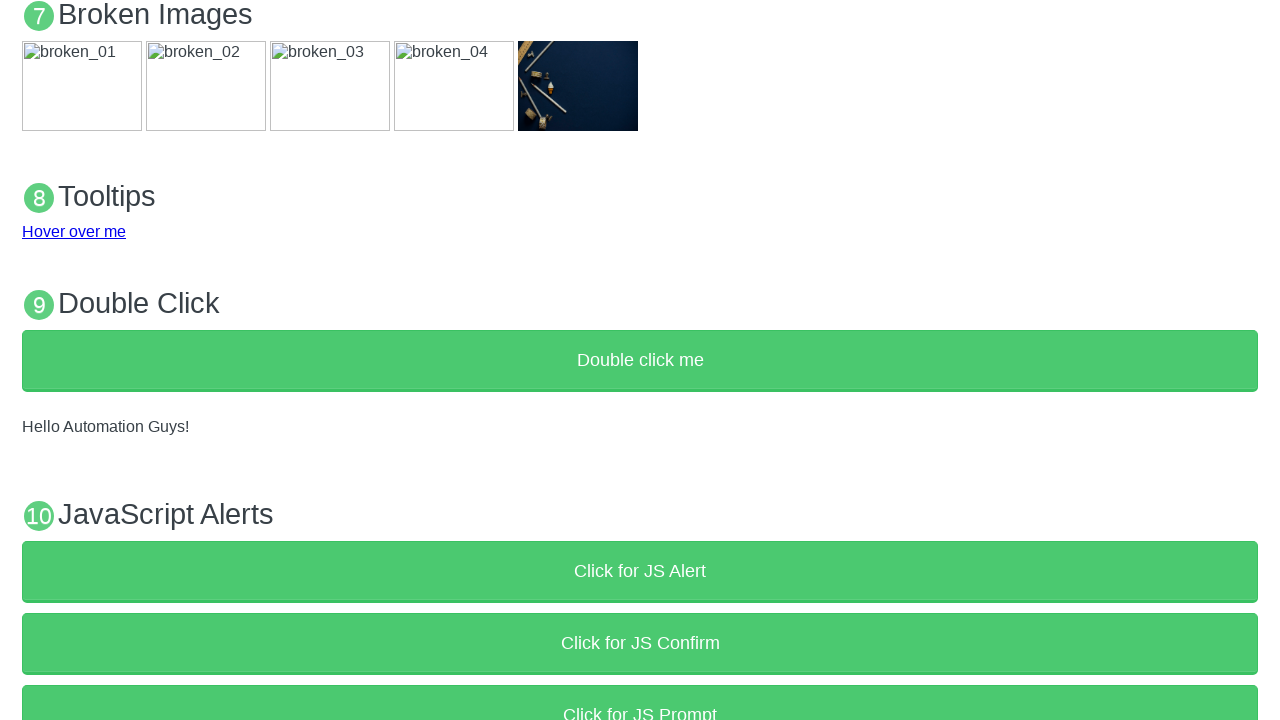